Tests the text box form on DemoQA by filling in name, email, current address, and permanent address fields, then submitting the form.

Starting URL: https://demoqa.com/text-box

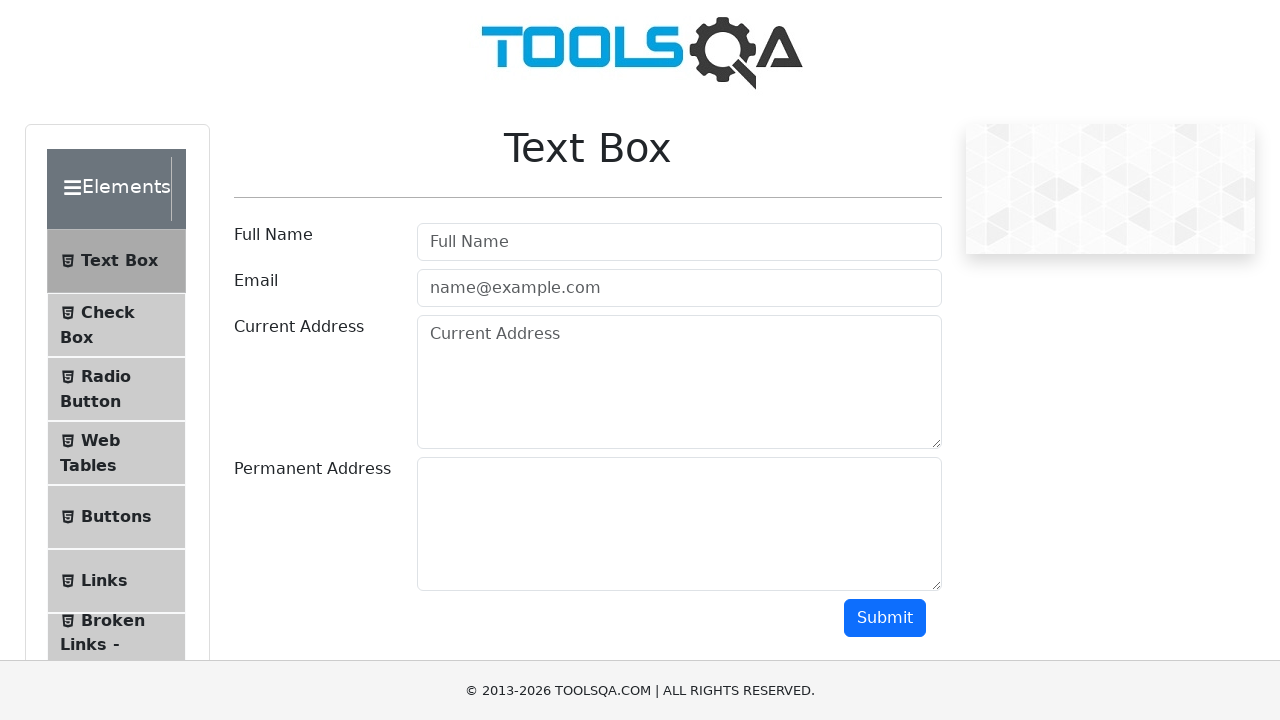

Filled name field with 'Franco' on #userName
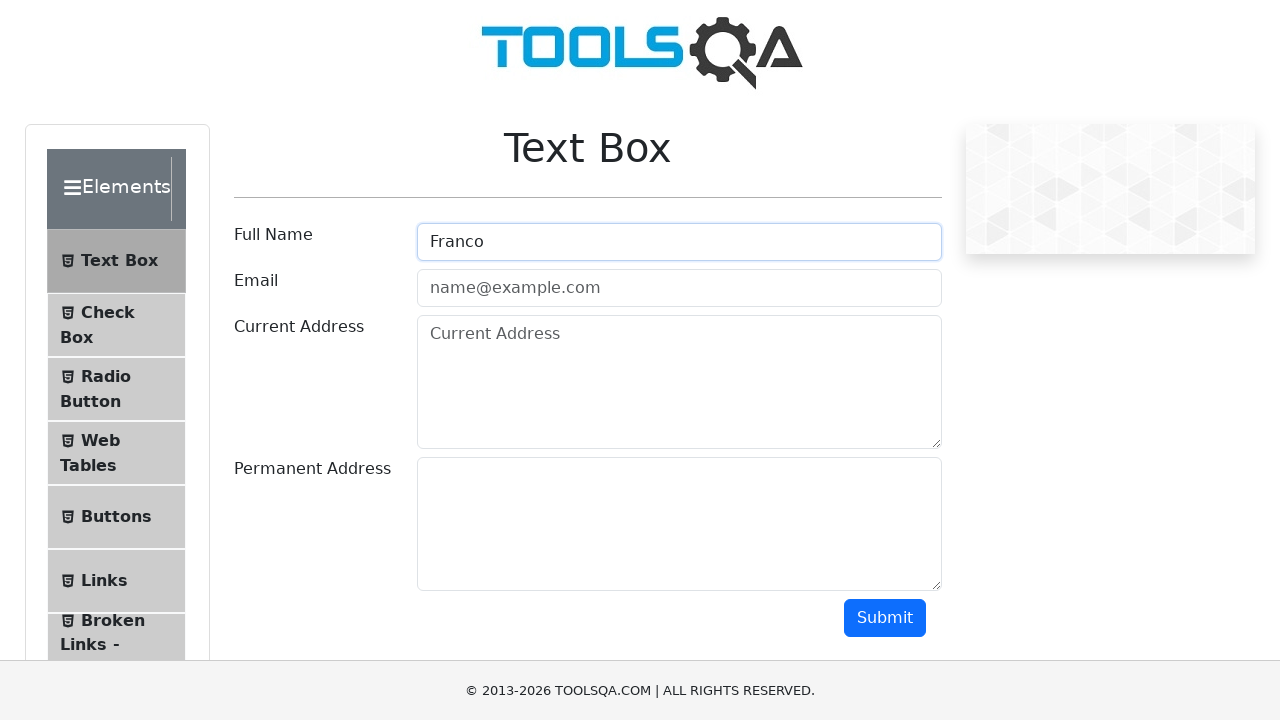

Filled email field with 'Franco@yopmail.com' on #userEmail
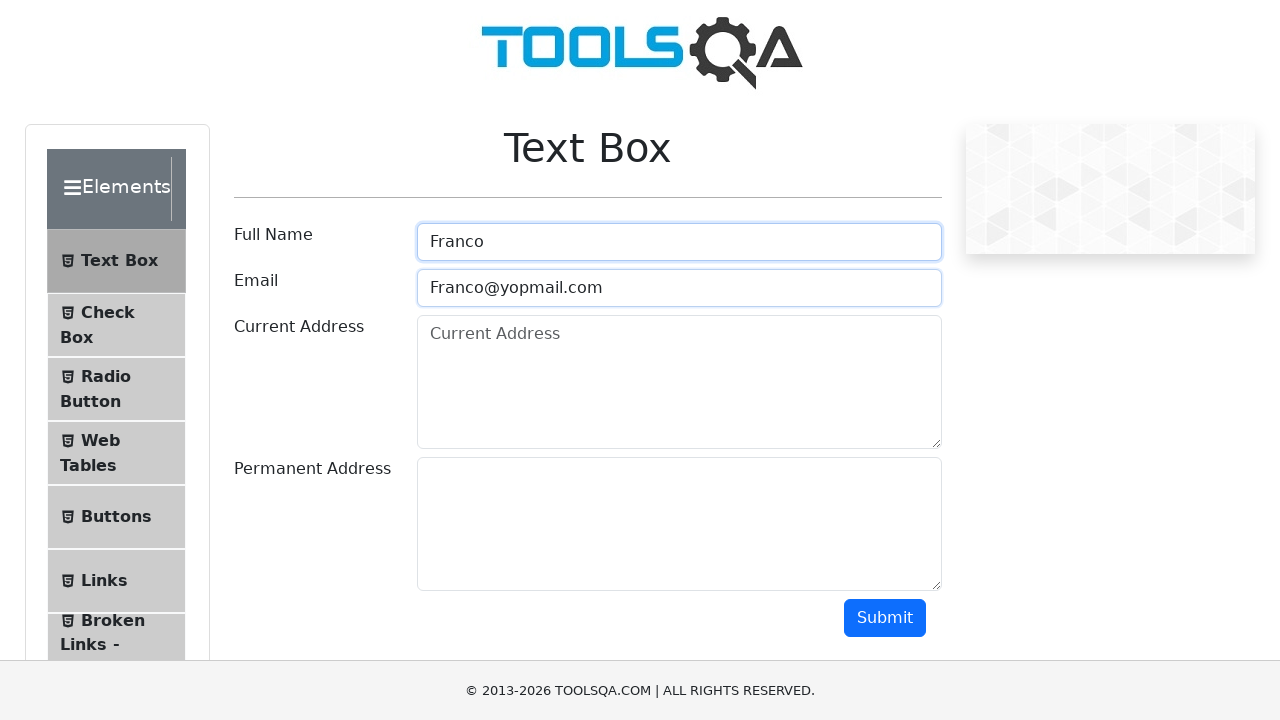

Filled current address field with 'Este es un correo' on #currentAddress
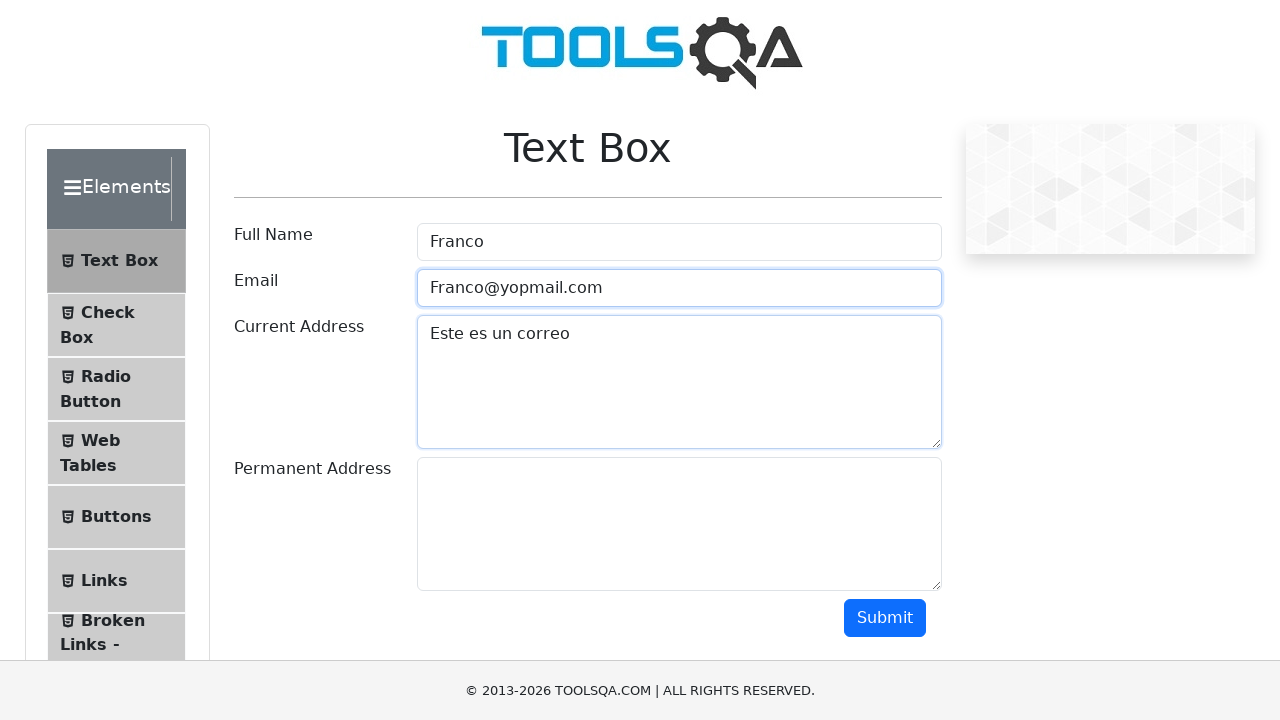

Filled permanent address field with 'Este es un correo2' on #permanentAddress
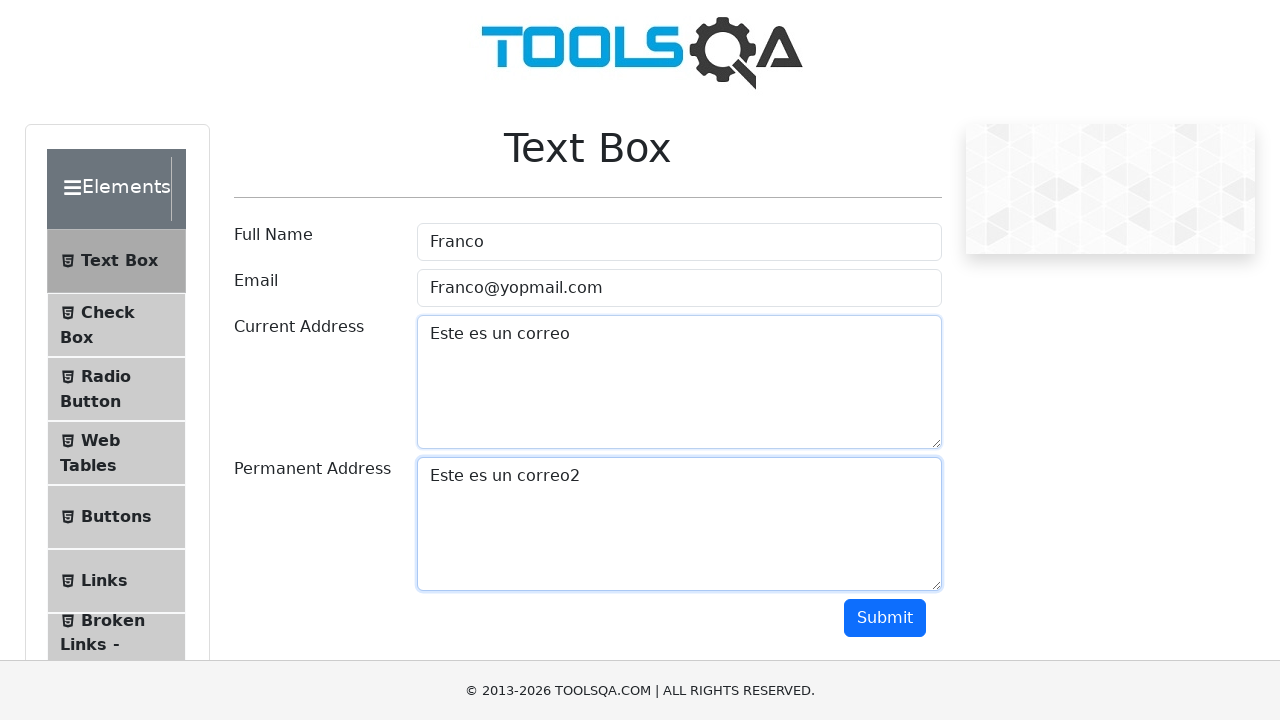

Clicked submit button to submit the text box form at (885, 618) on #submit
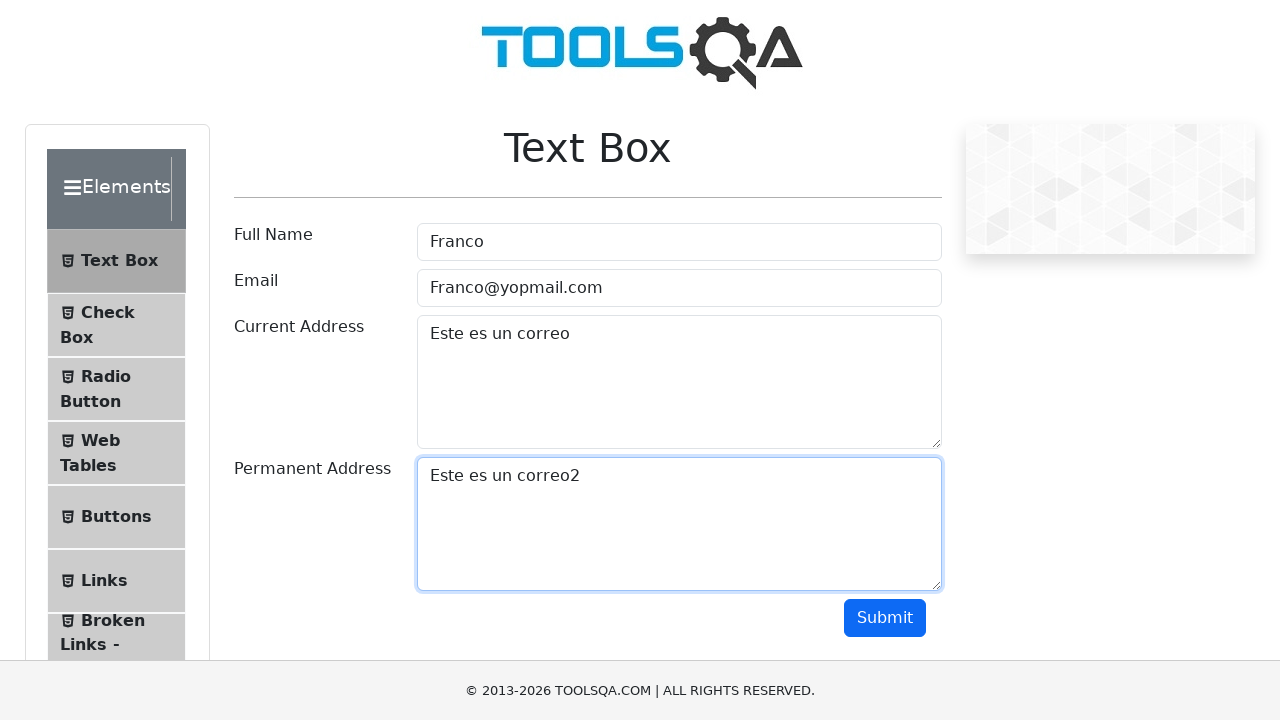

Form output successfully appeared
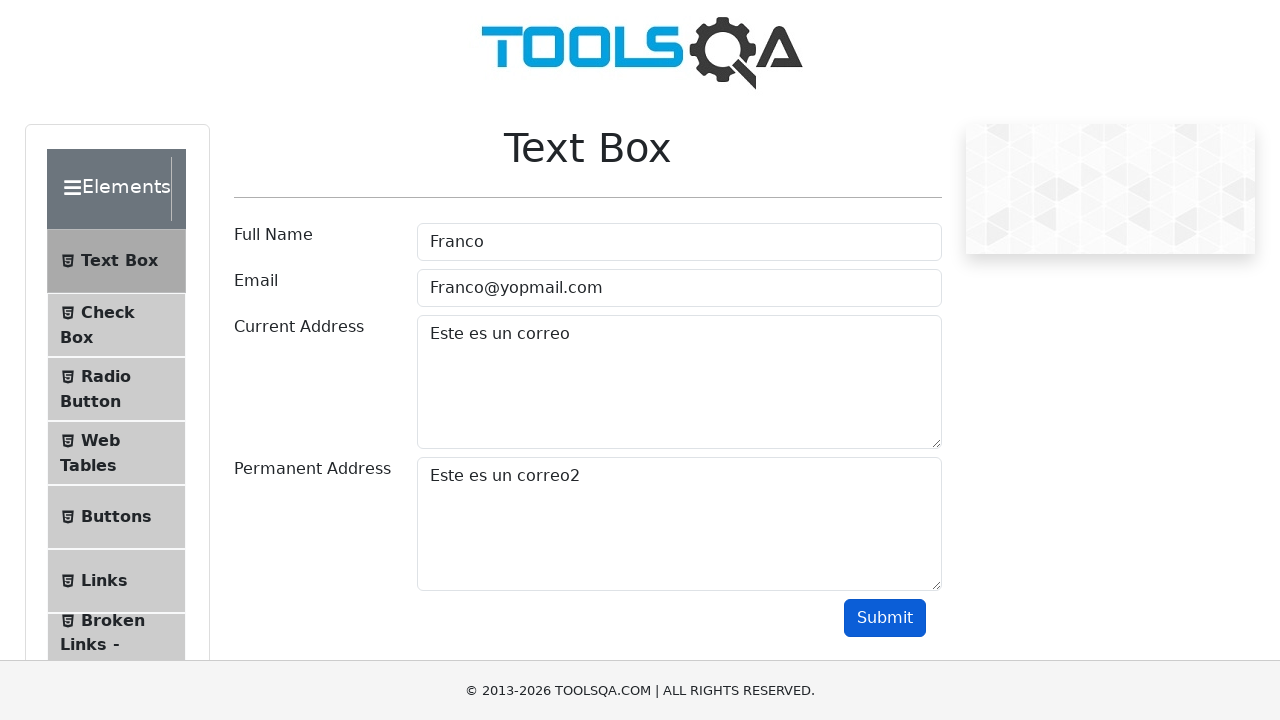

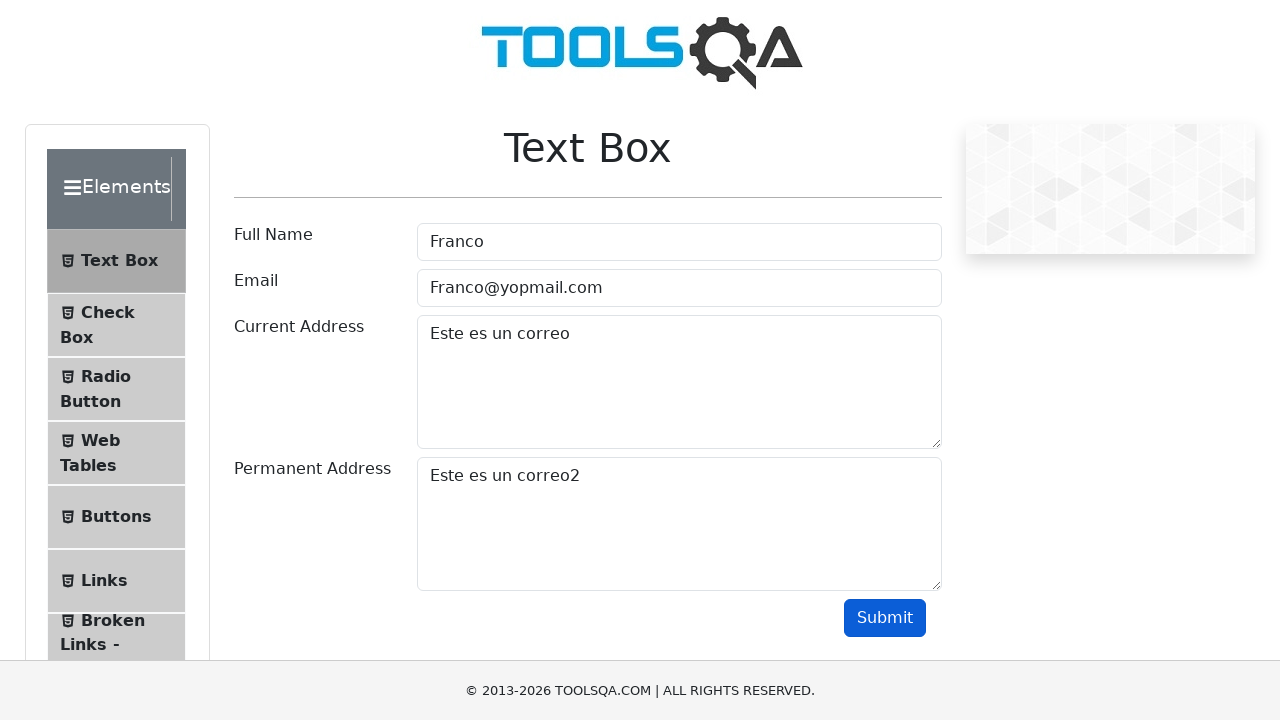